Tests triangle type calculator with an equilateral triangle (all sides equal)

Starting URL: https://testpages.eviltester.com/styled/apps/triangle/triangle001.html

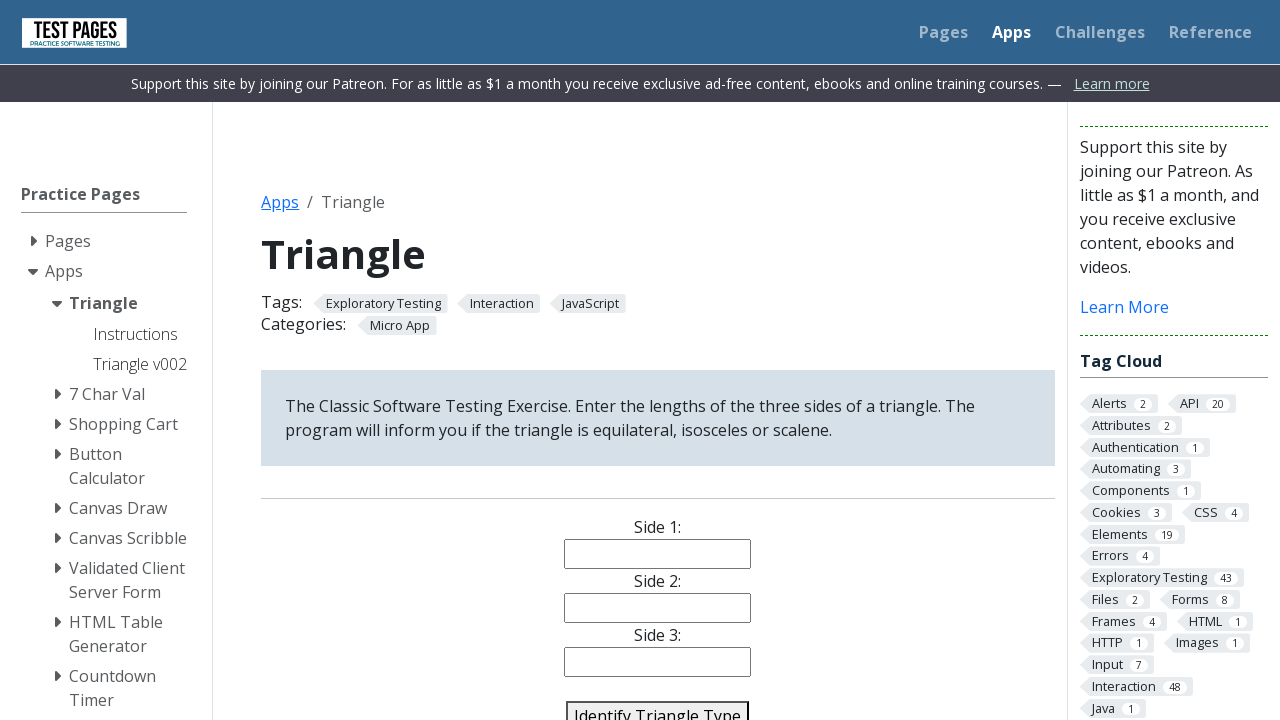

Navigated to triangle type calculator page
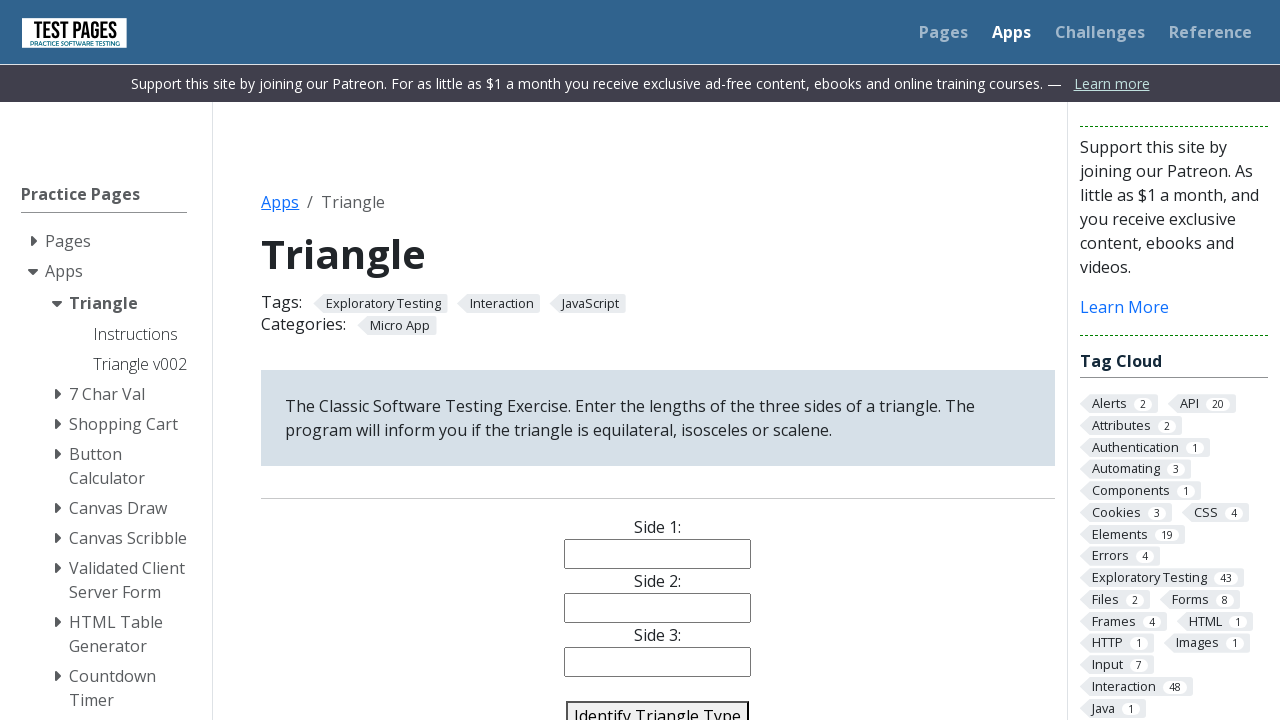

Filled side1 with value 10 on #side1
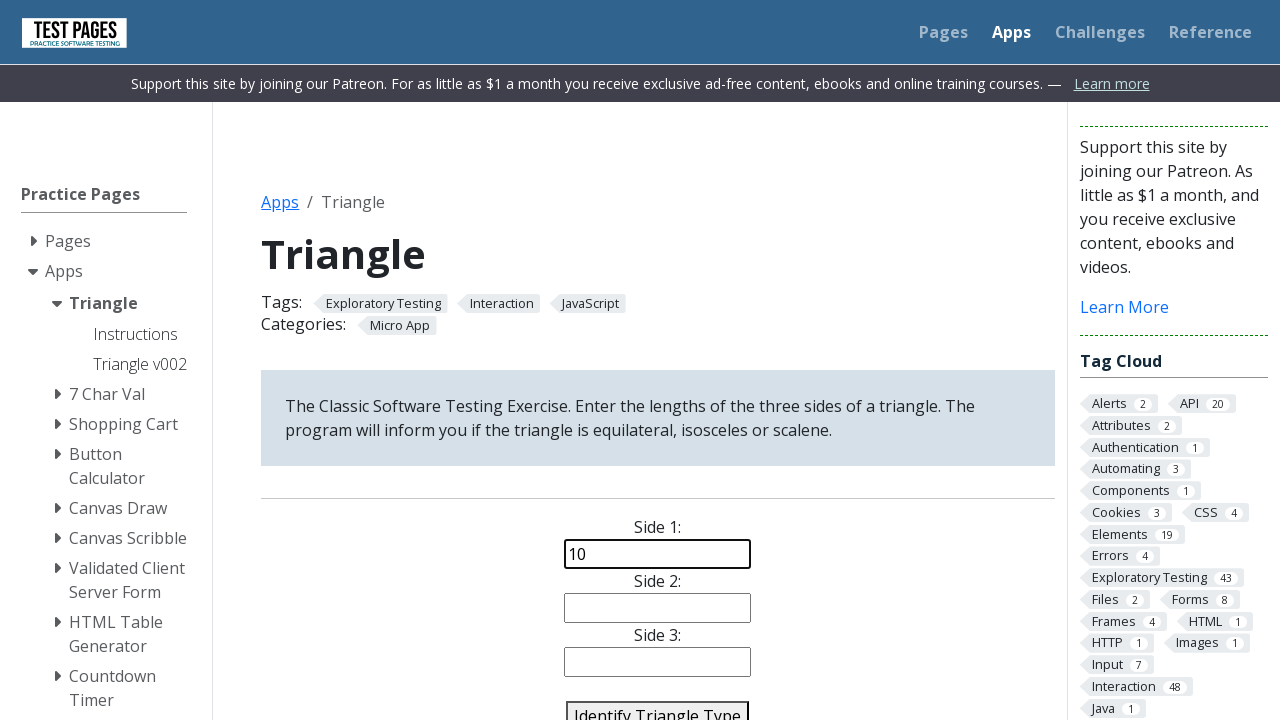

Filled side2 with value 10 on #side2
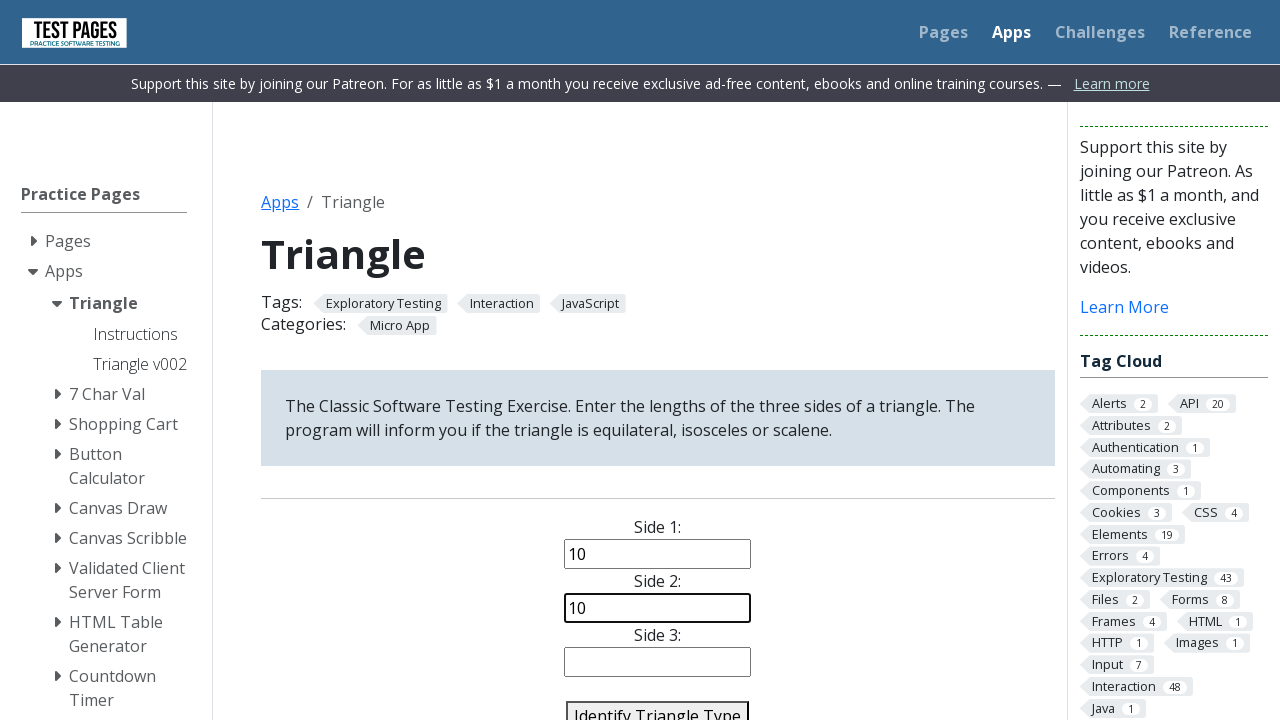

Filled side3 with value 10 on #side3
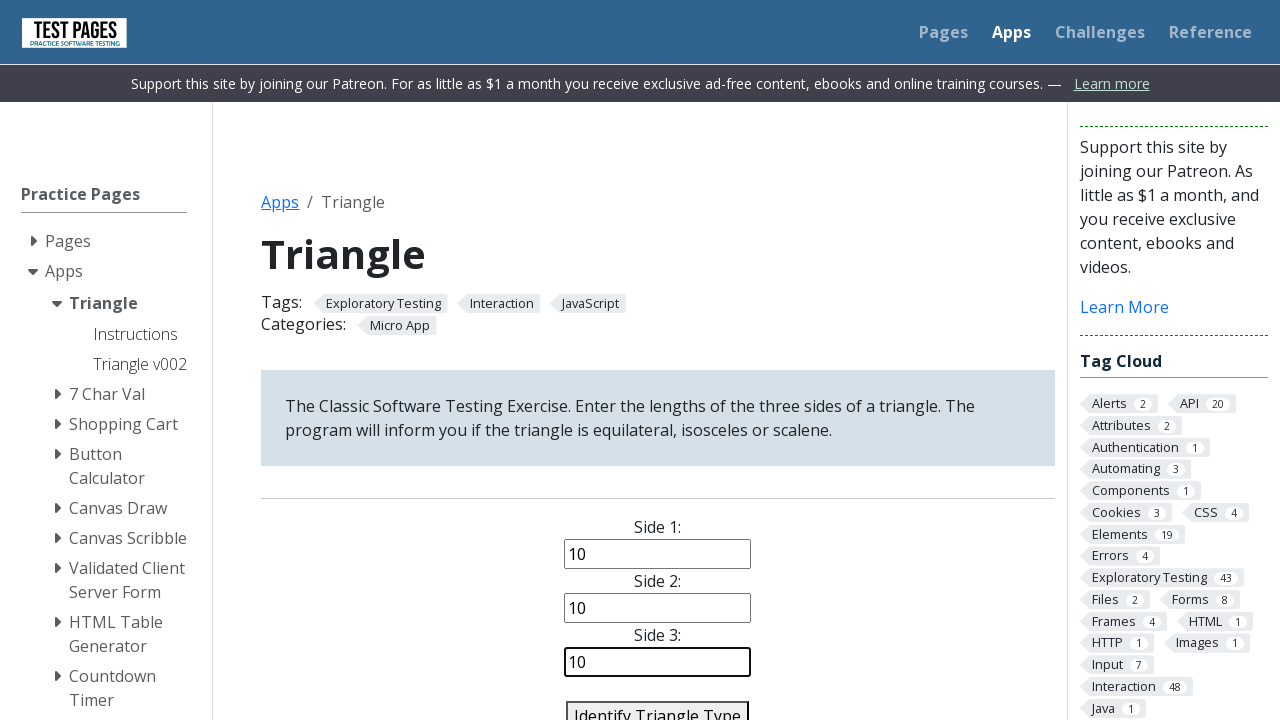

Clicked identify triangle button to analyze the triangle at (658, 705) on #identify-triangle-action
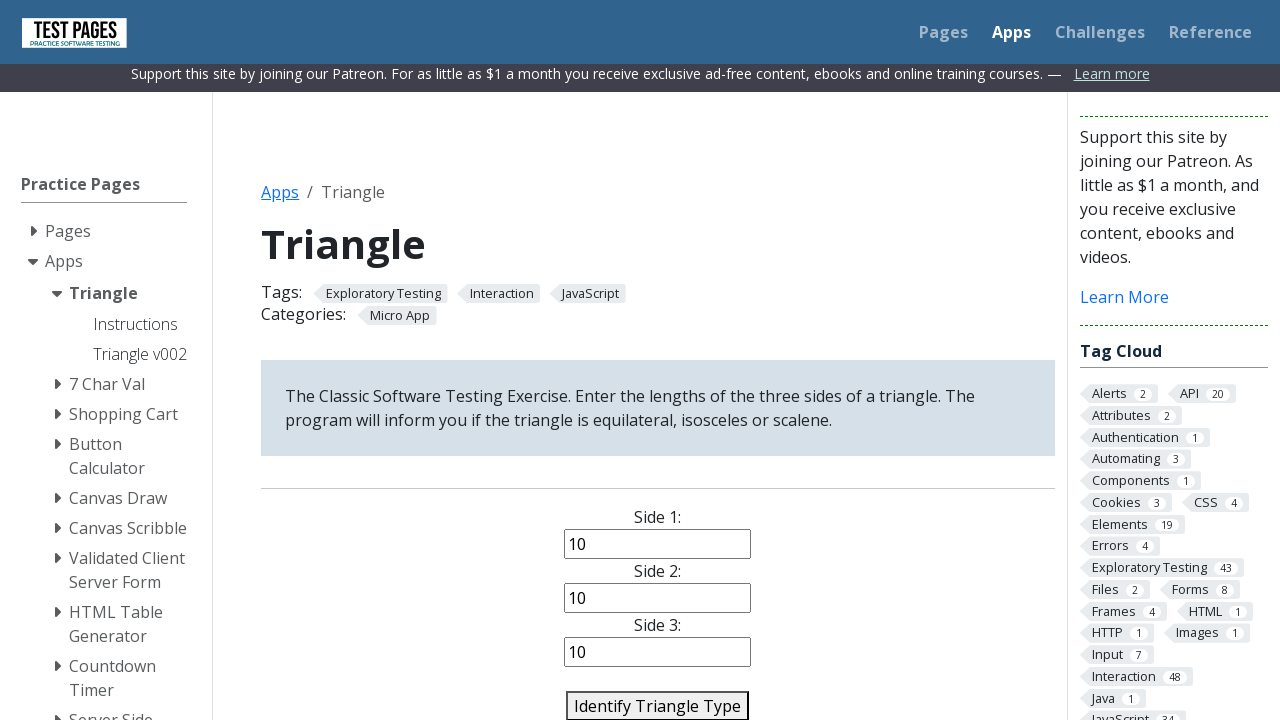

Verified that triangle type is 'Equilateral' as expected
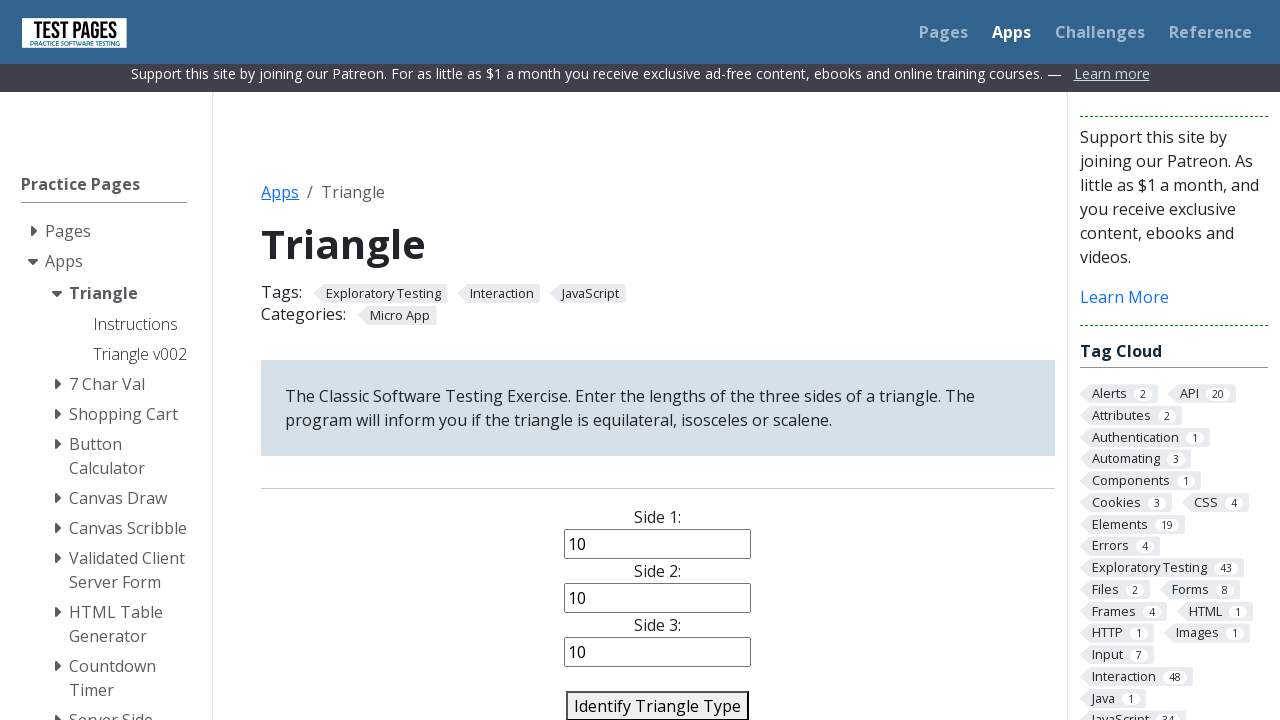

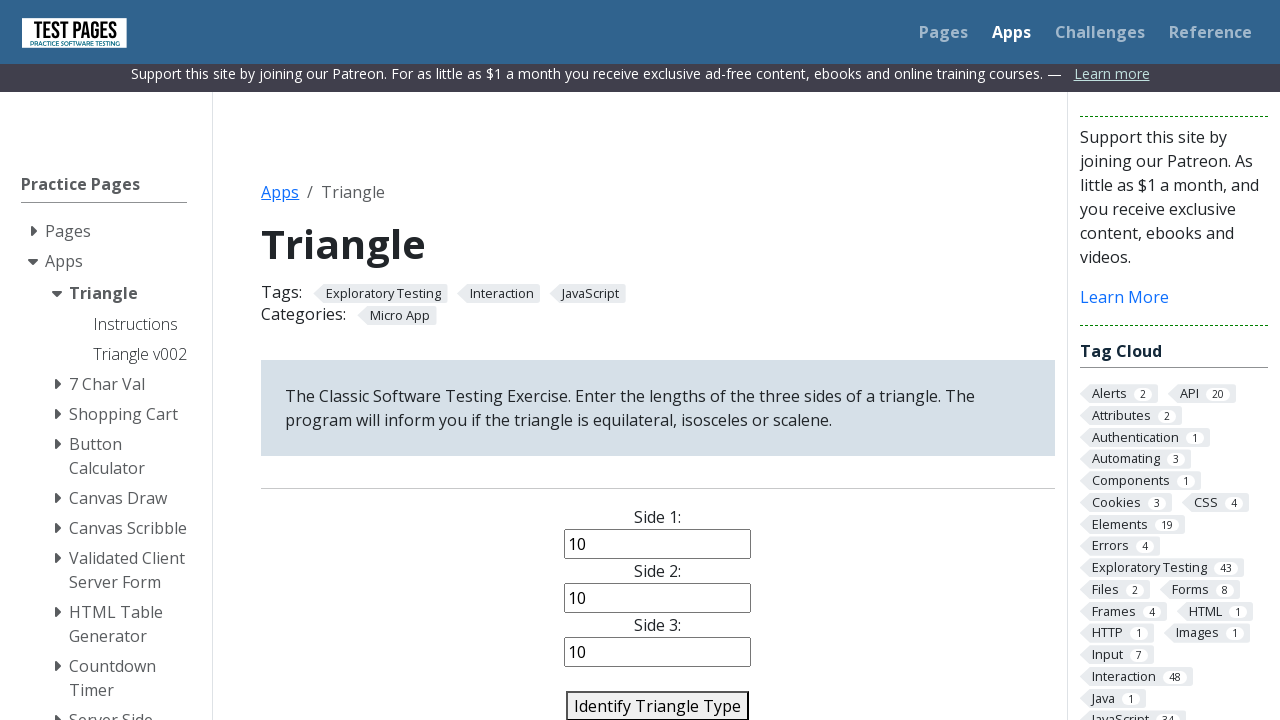